Tests filtering to display only completed items

Starting URL: https://demo.playwright.dev/todomvc

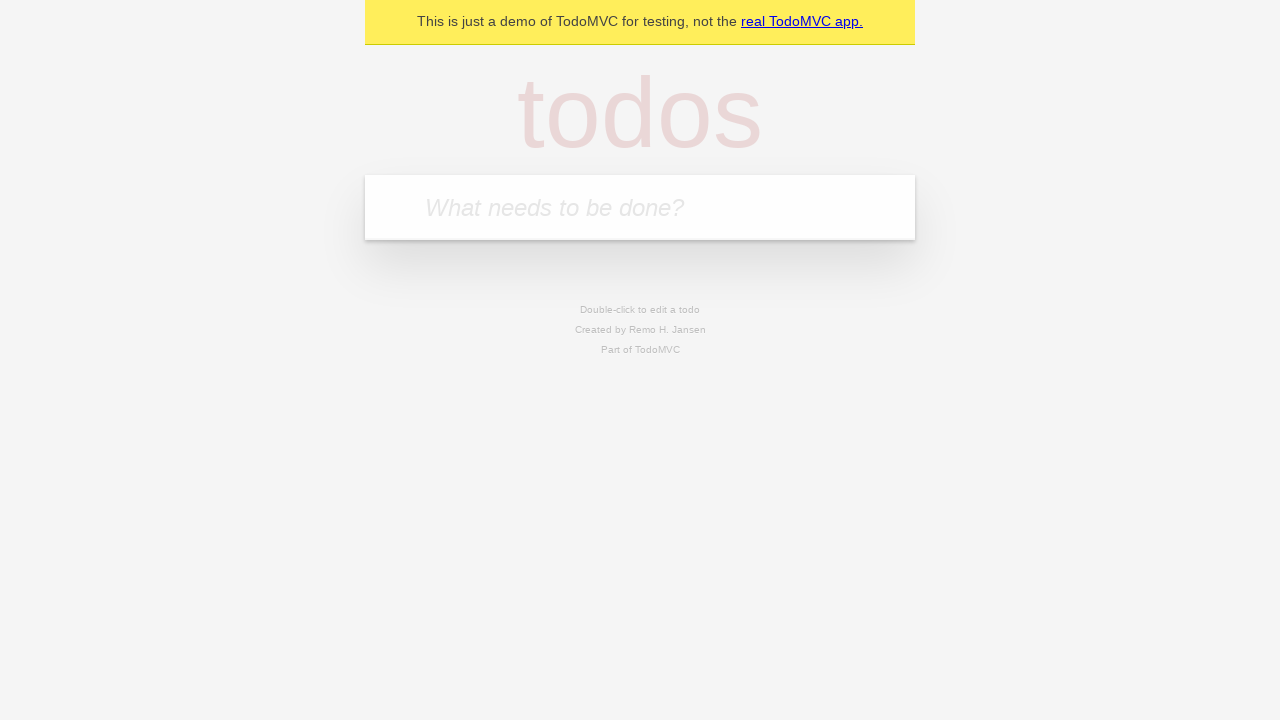

Filled new todo input with 'buy some cheese' on .new-todo
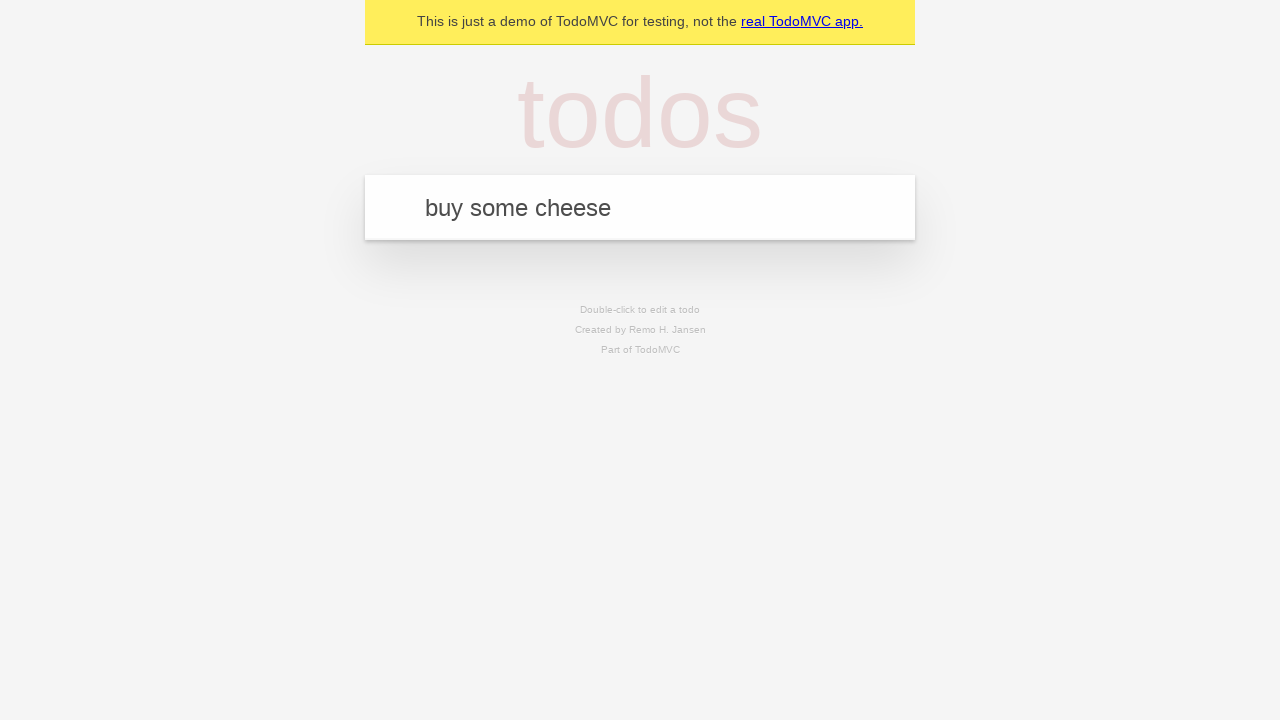

Pressed Enter to create first todo item on .new-todo
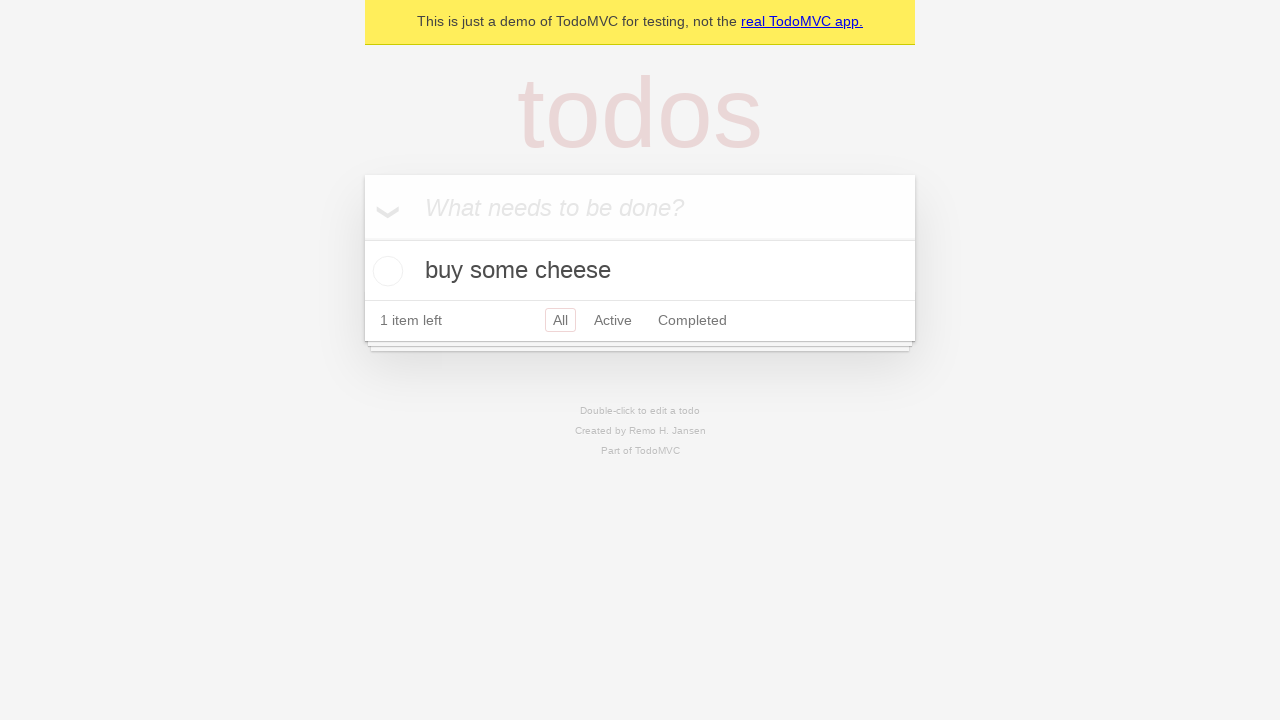

Filled new todo input with 'feed the cat' on .new-todo
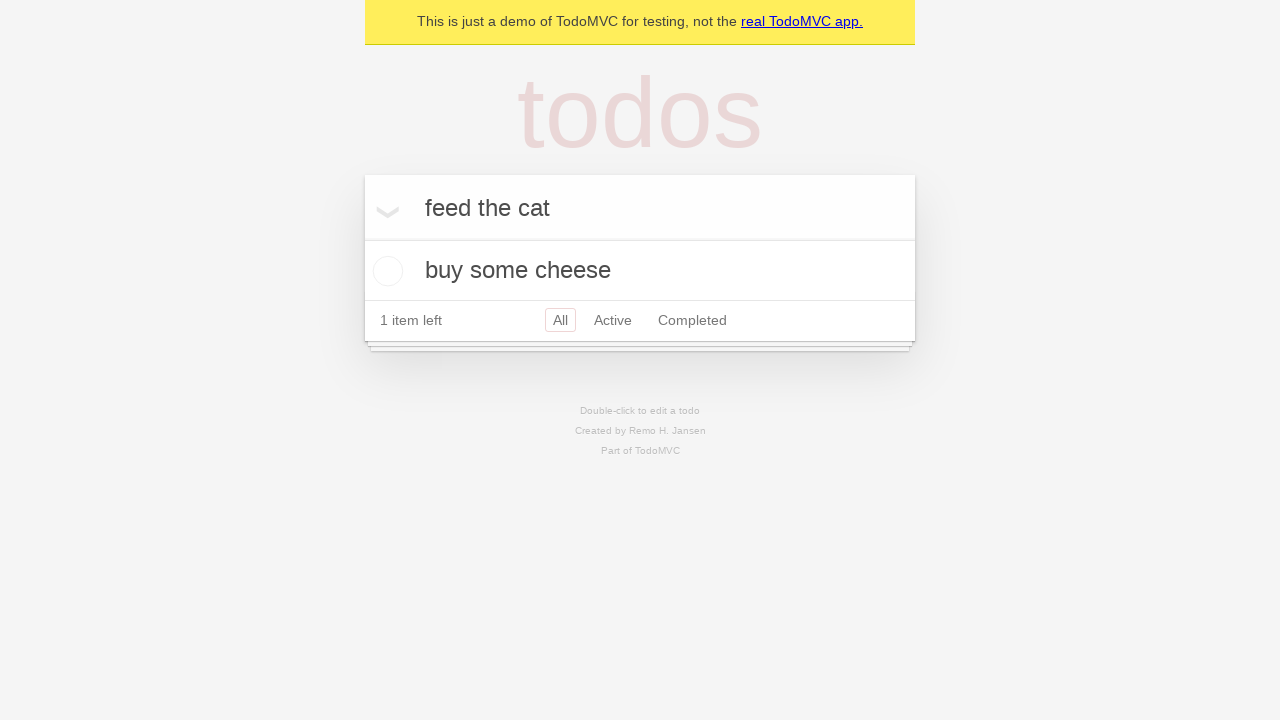

Pressed Enter to create second todo item on .new-todo
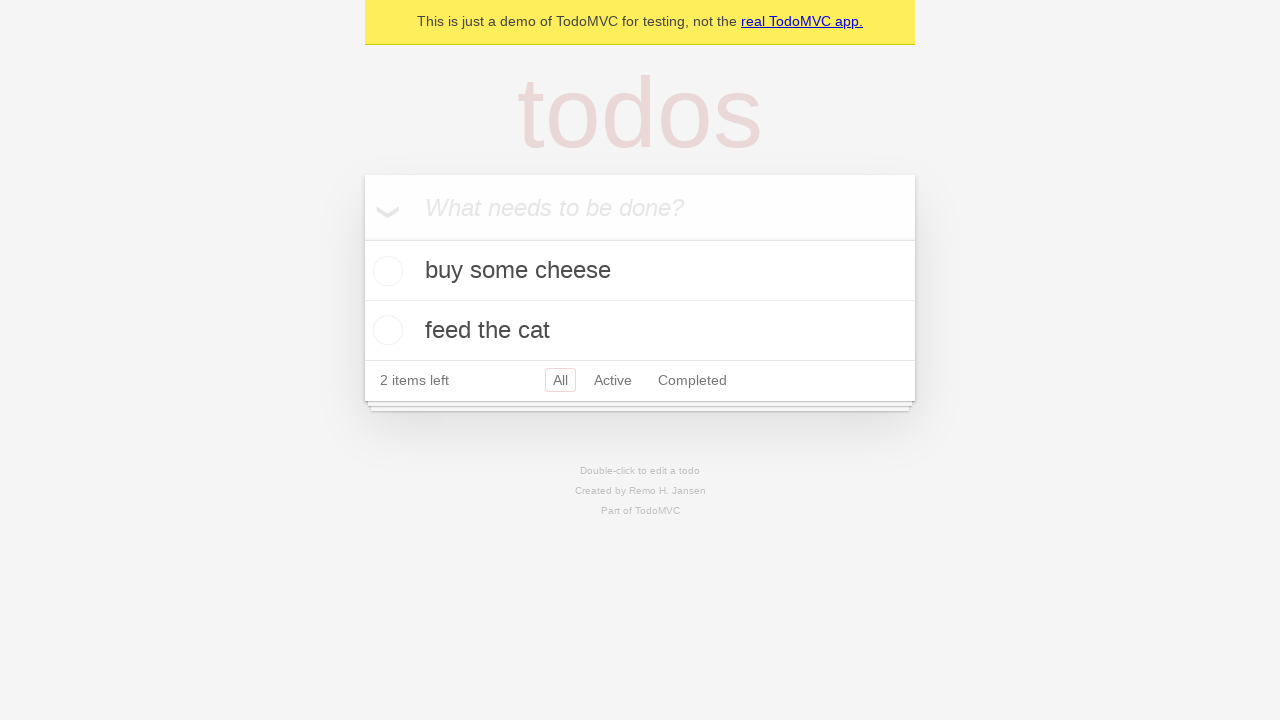

Filled new todo input with 'book a doctors appointment' on .new-todo
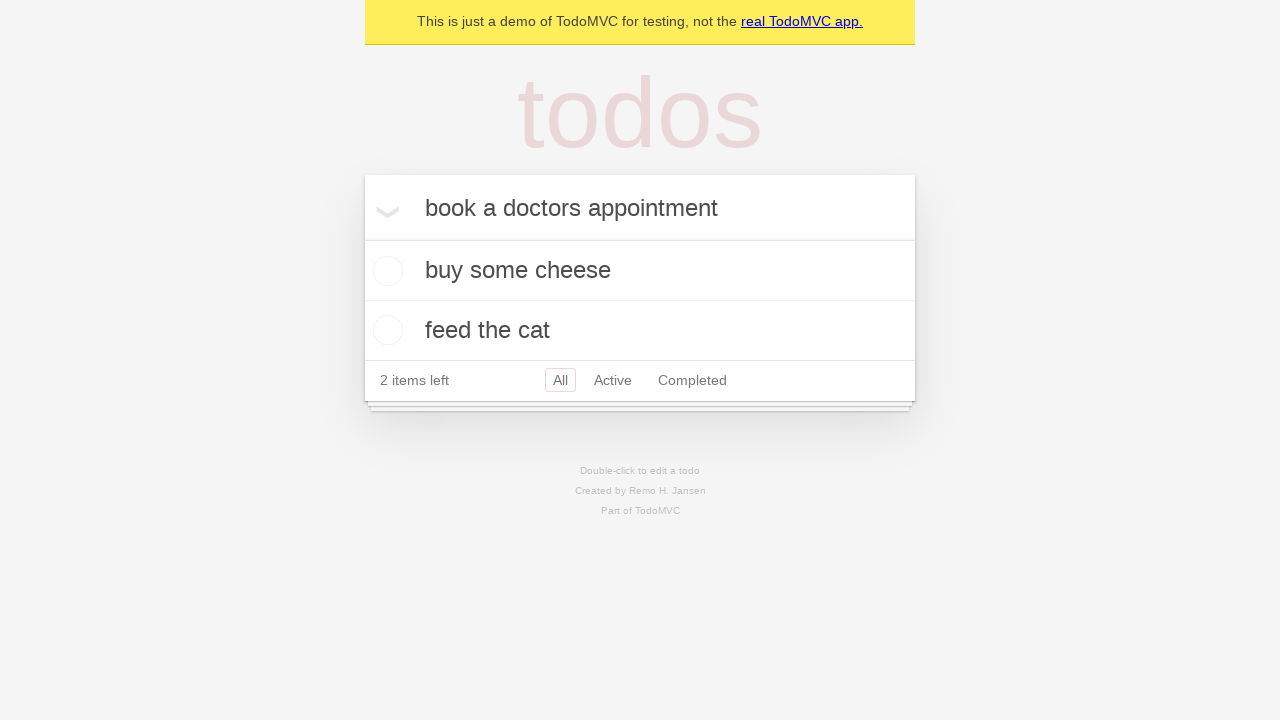

Pressed Enter to create third todo item on .new-todo
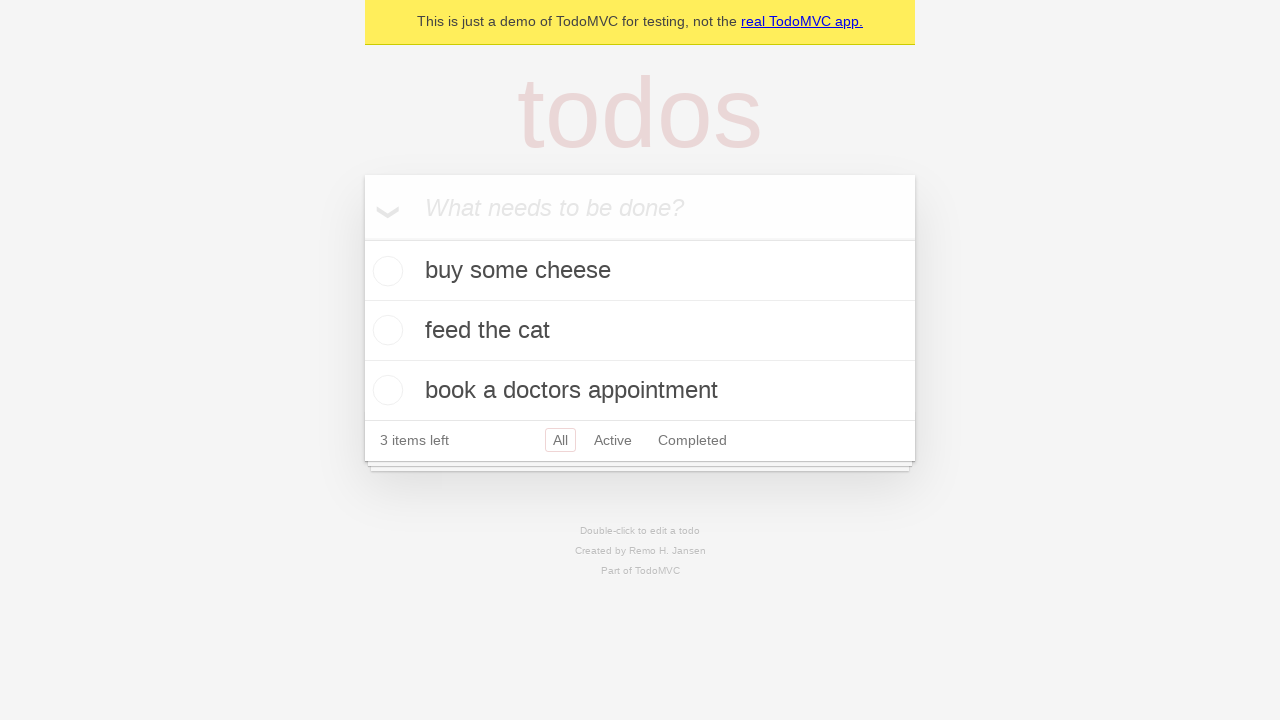

Checked the second todo item as completed at (385, 330) on .todo-list li .toggle >> nth=1
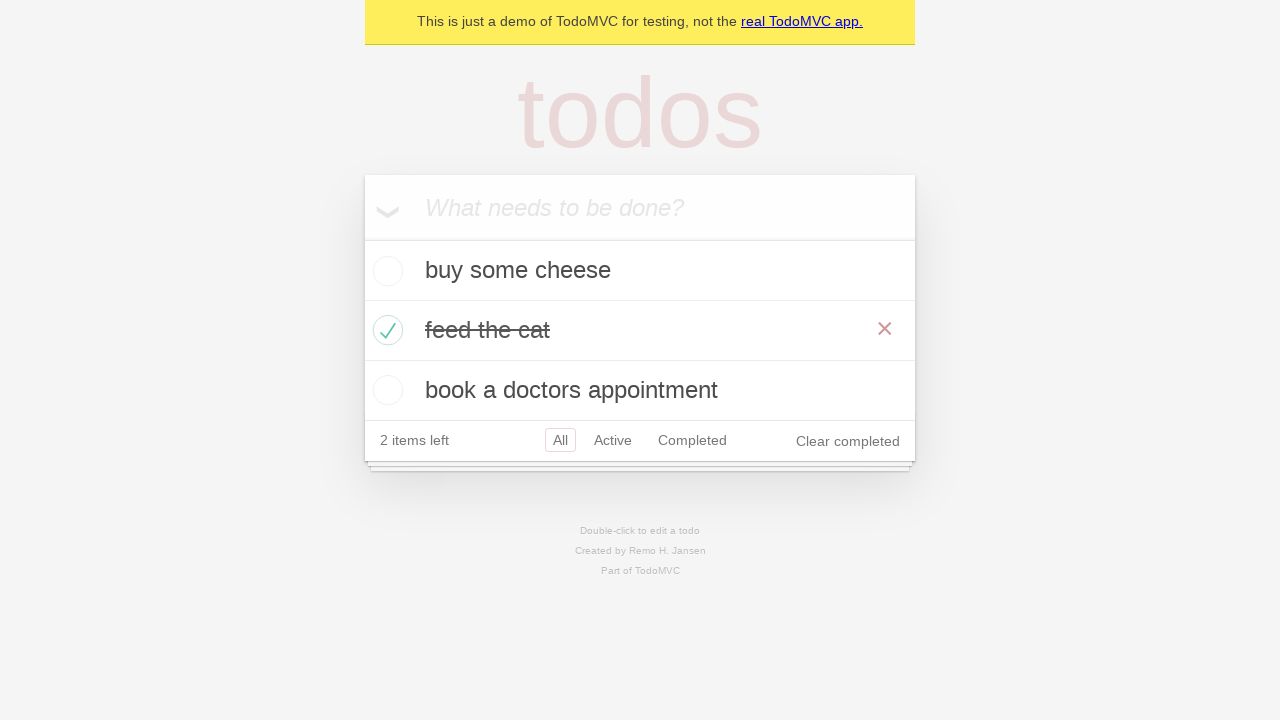

Clicked Completed filter to display only completed items at (692, 440) on .filters >> text=Completed
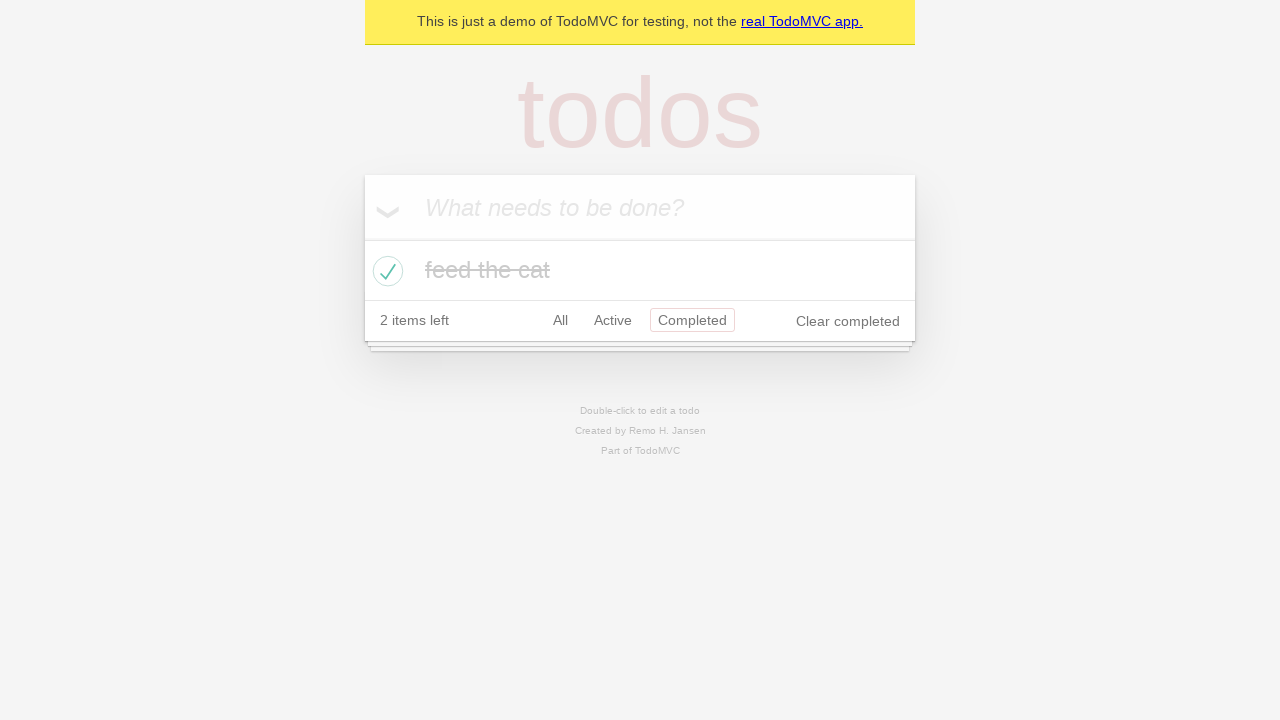

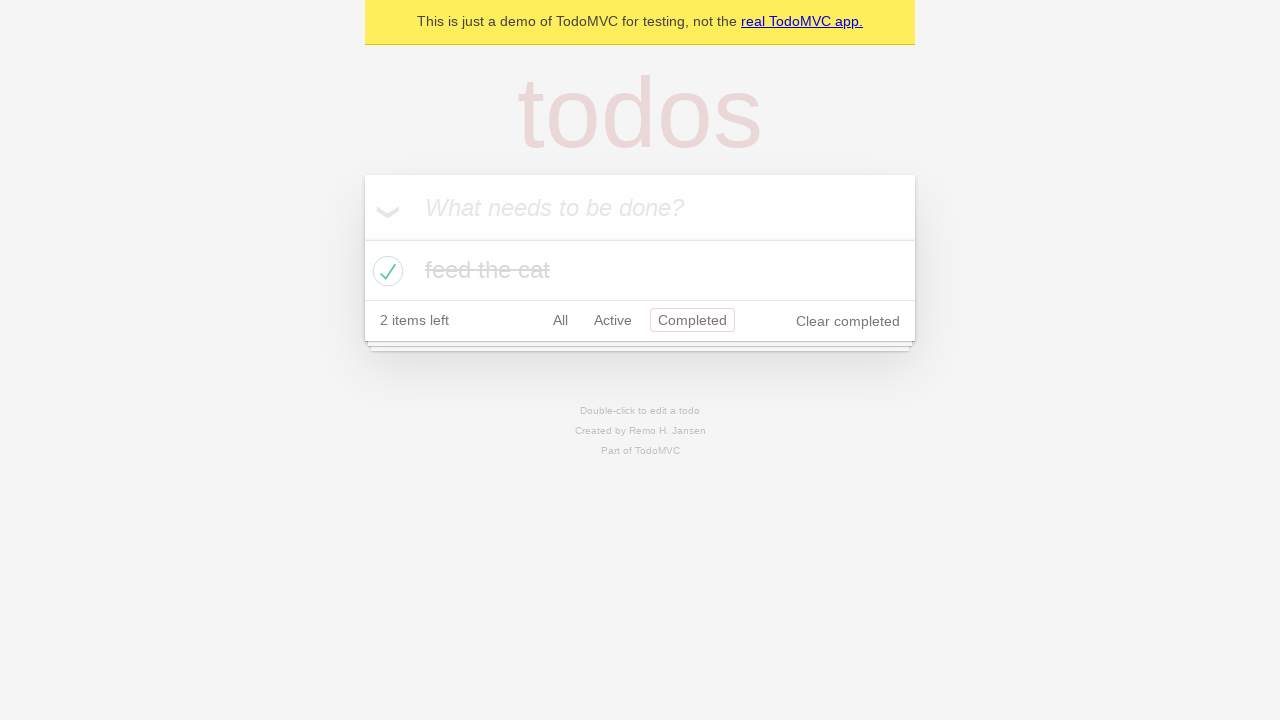